Tests element visibility by checking if various form elements are displayed and interacting with them

Starting URL: https://automationfc.github.io/basic-form/index.html

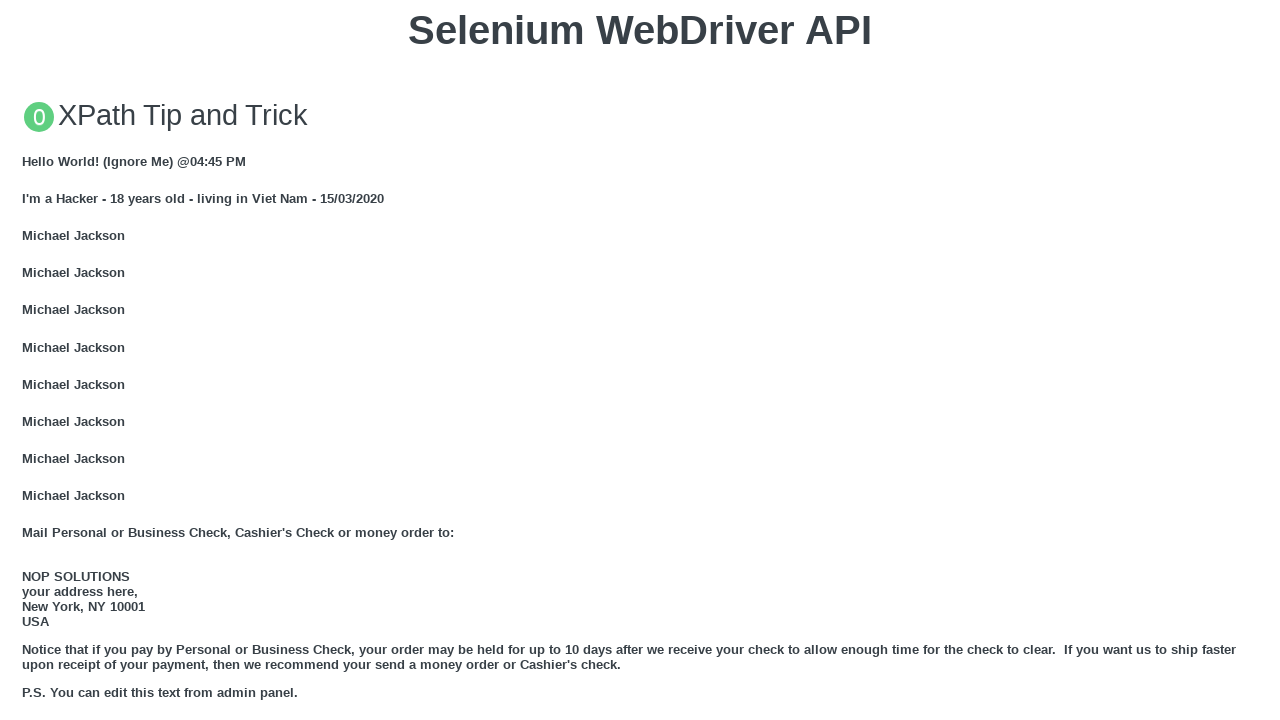

Navigated to basic form page
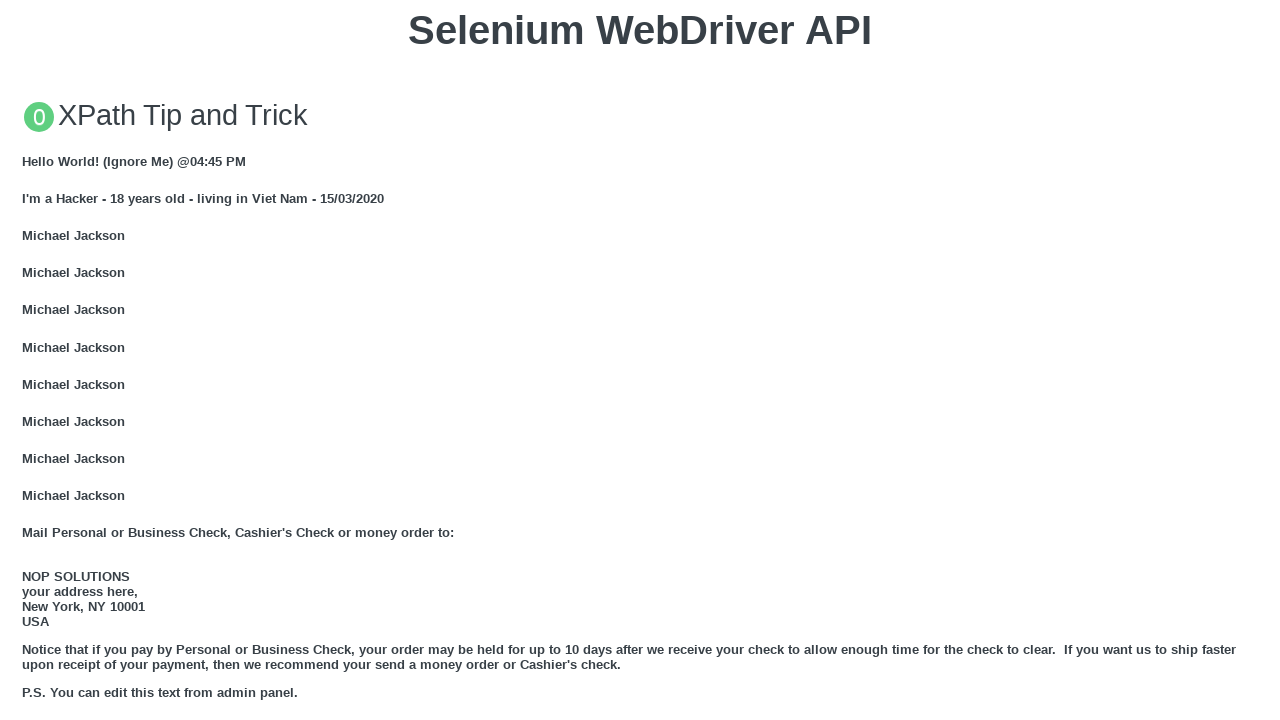

Filled email field with 'testuser423@gmail.com' on #mail
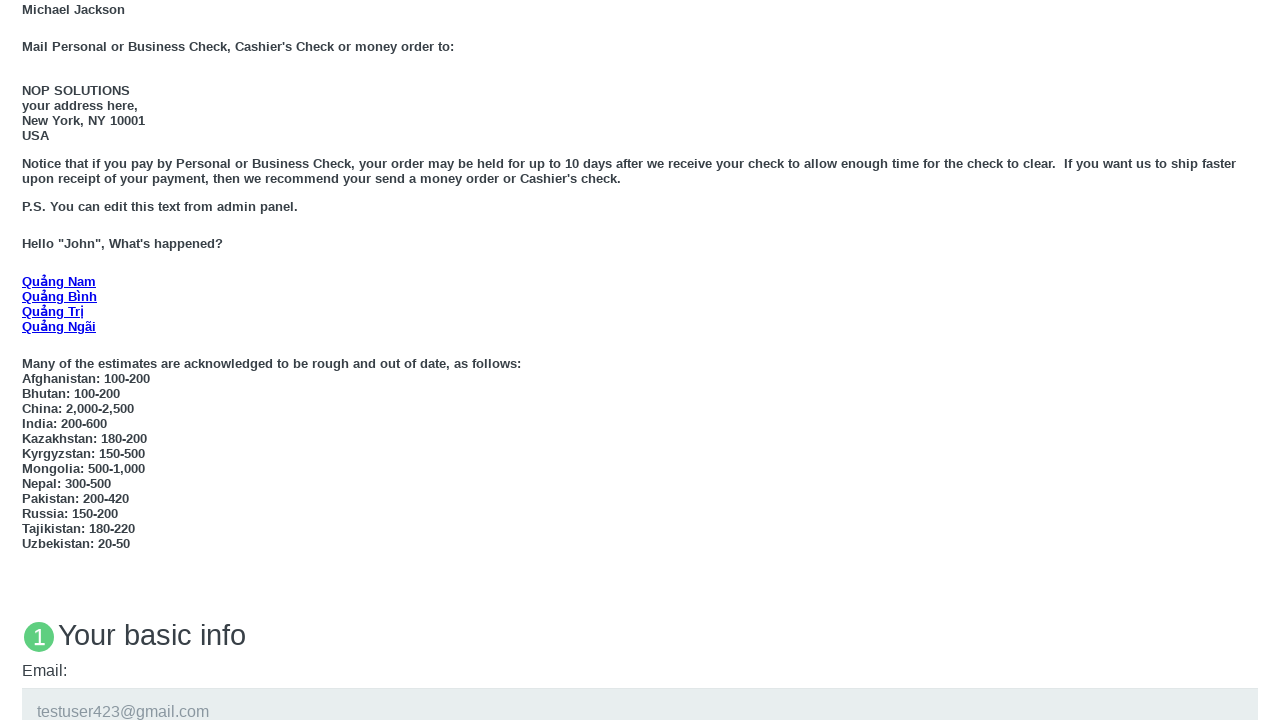

Selected 'Under 18' radio button at (28, 360) on #under_18
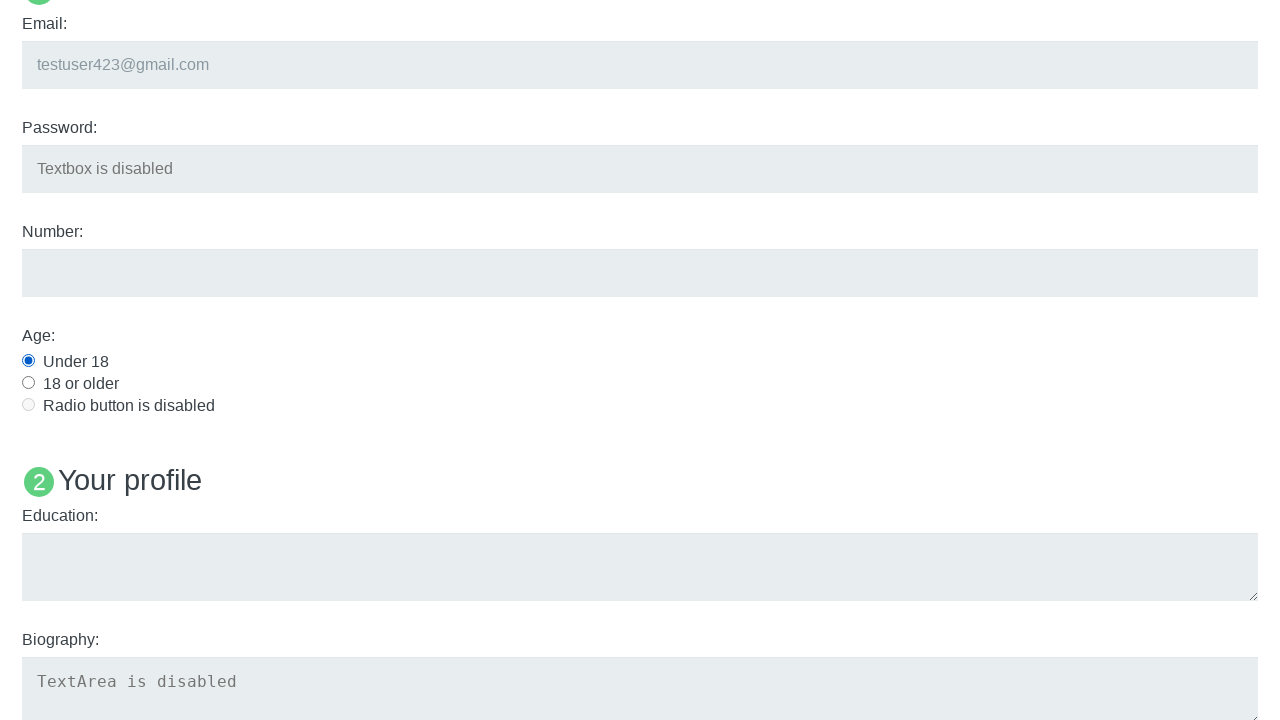

Filled education field with 'Computer Science University' on #edu
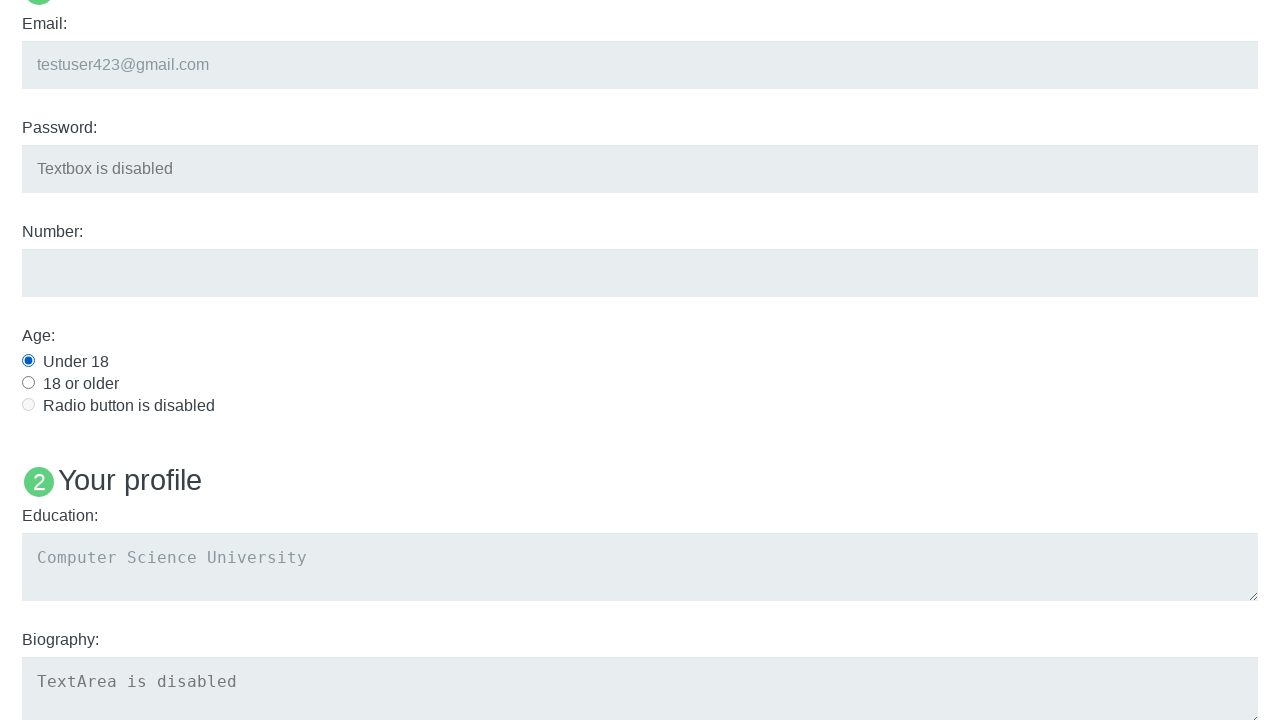

Verified that User5 element is not visible
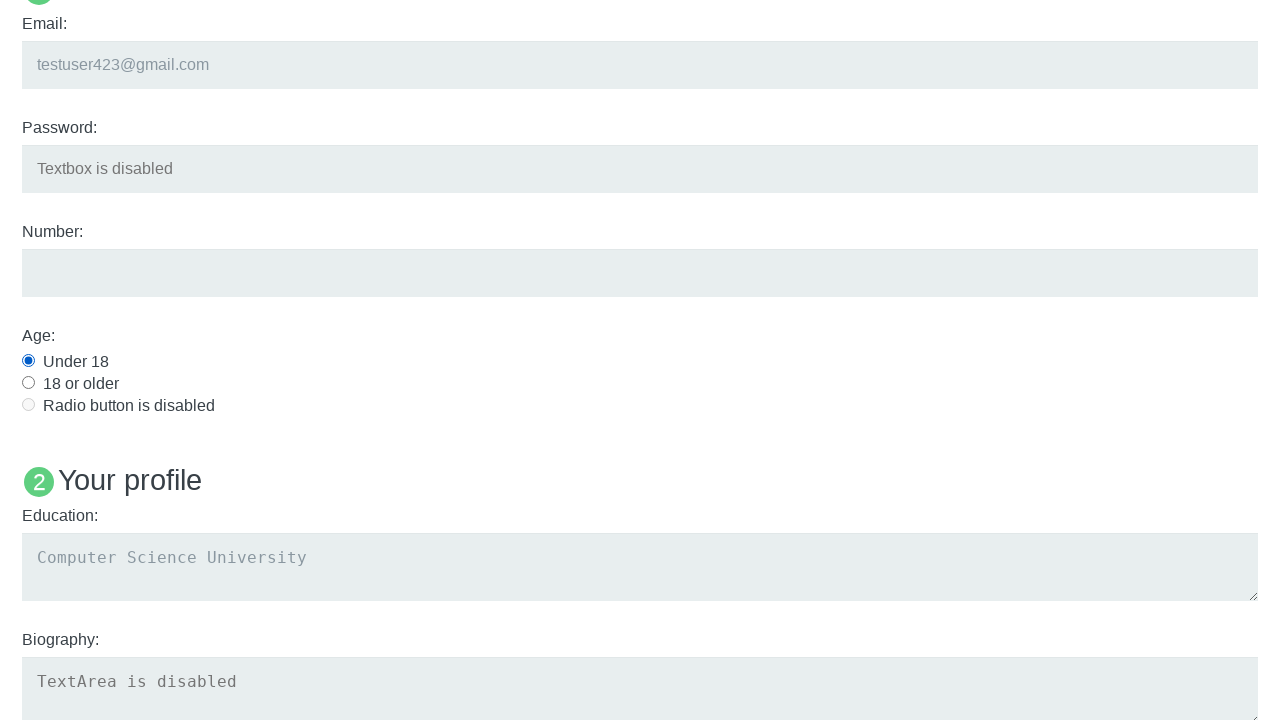

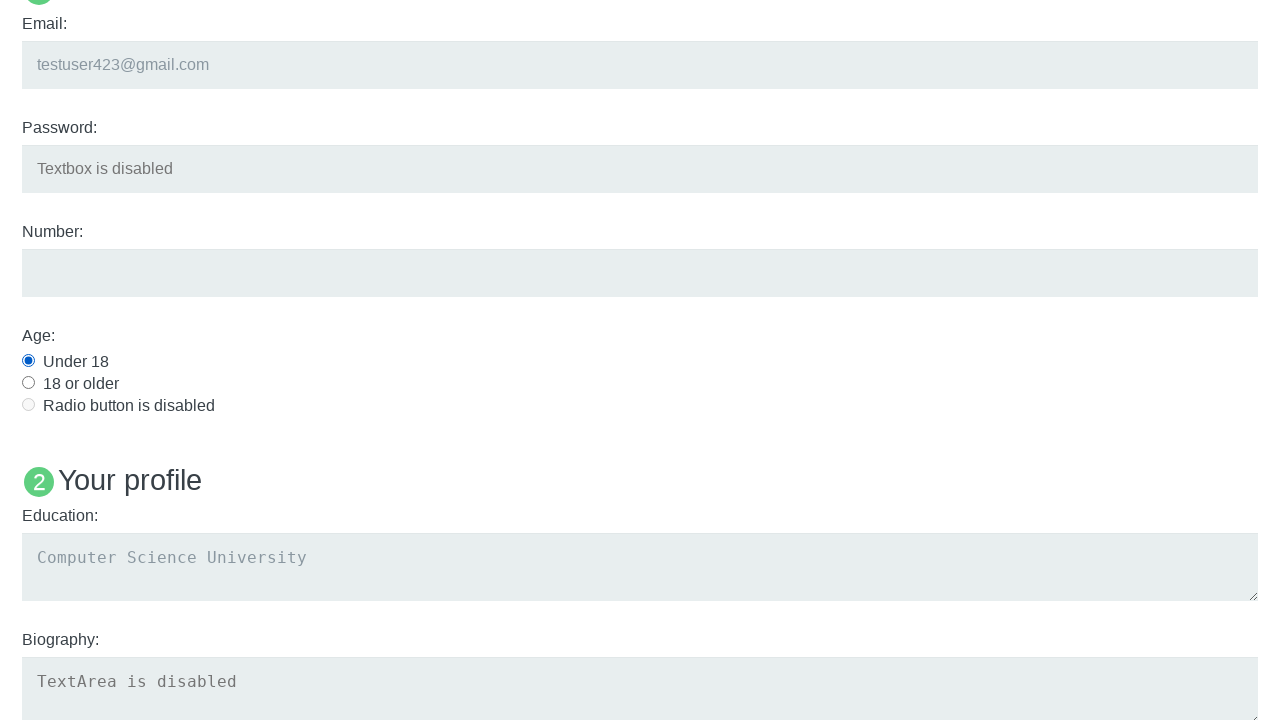